Tests right-click (context click) functionality by performing a right-click on the designated button and verifying the confirmation message

Starting URL: https://demoqa.com/buttons

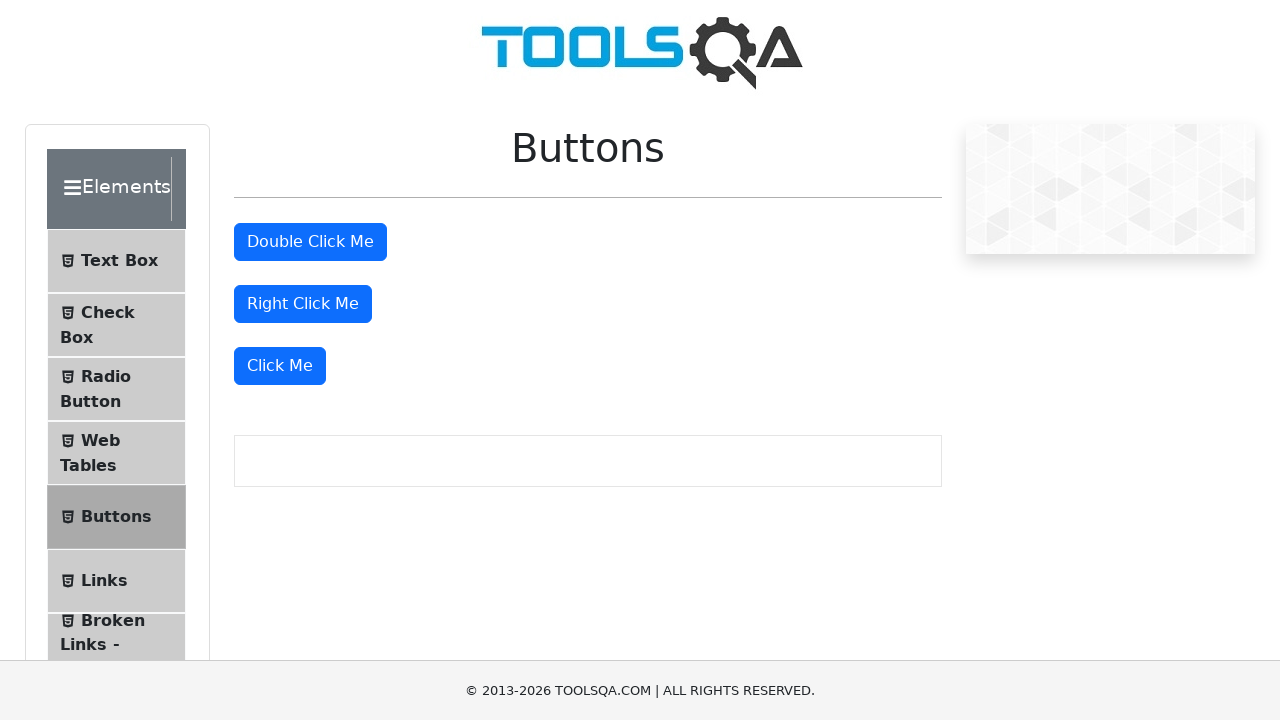

Right-clicked on the right click button at (303, 304) on button#rightClickBtn
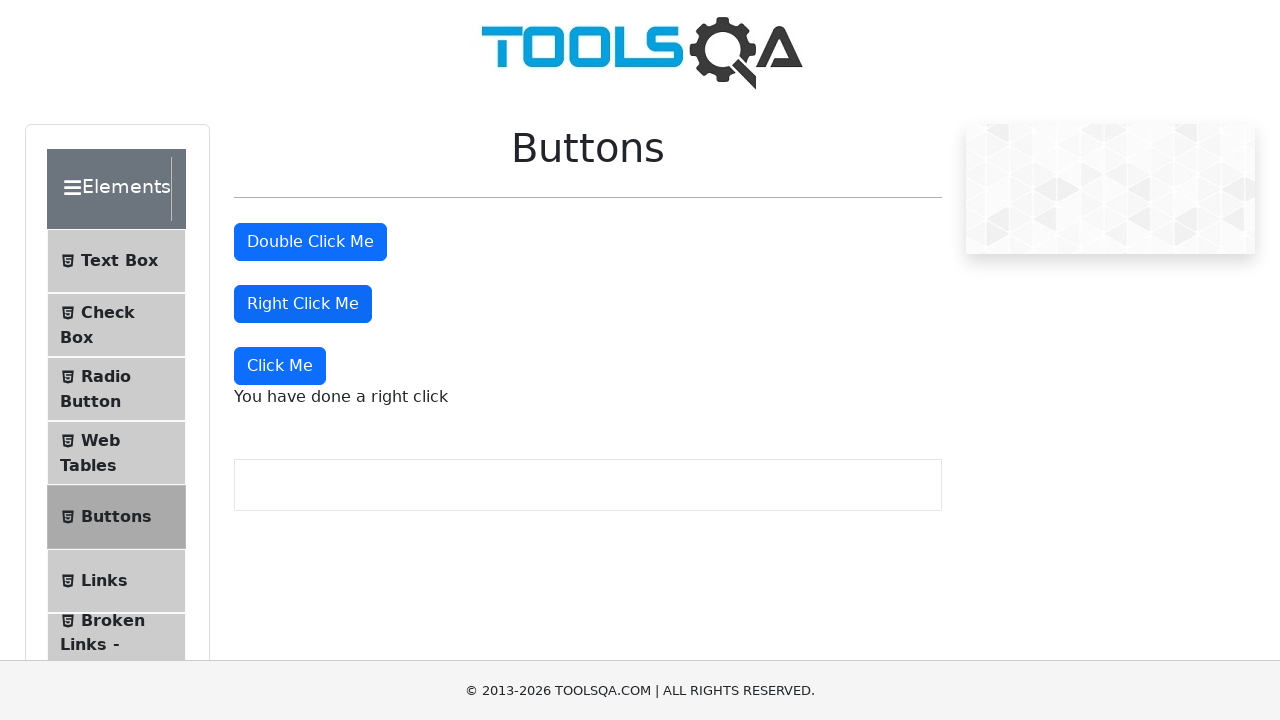

Right-click confirmation message appeared
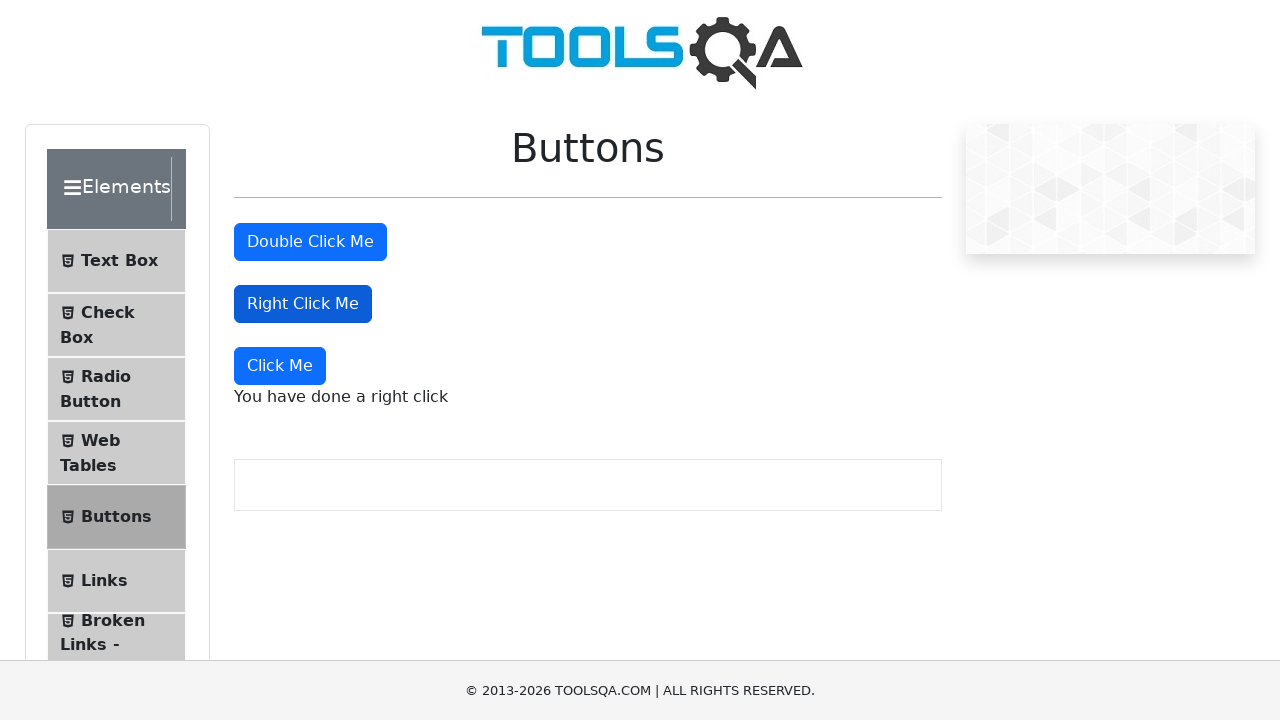

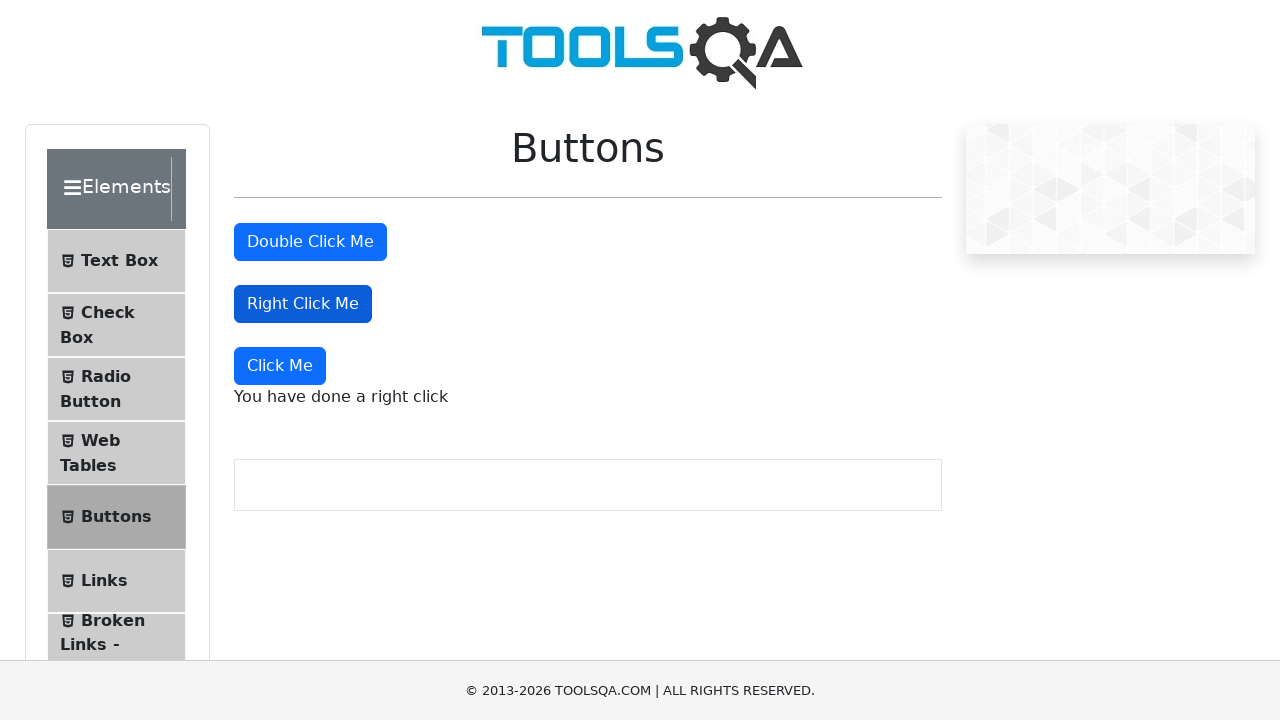